Tests static dropdown selection functionality by selecting options using different methods (by value, by visible text, and by index) from a dropdown menu, then navigates to SpiceJet website.

Starting URL: http://echoecho.com/htmlforms11.htm

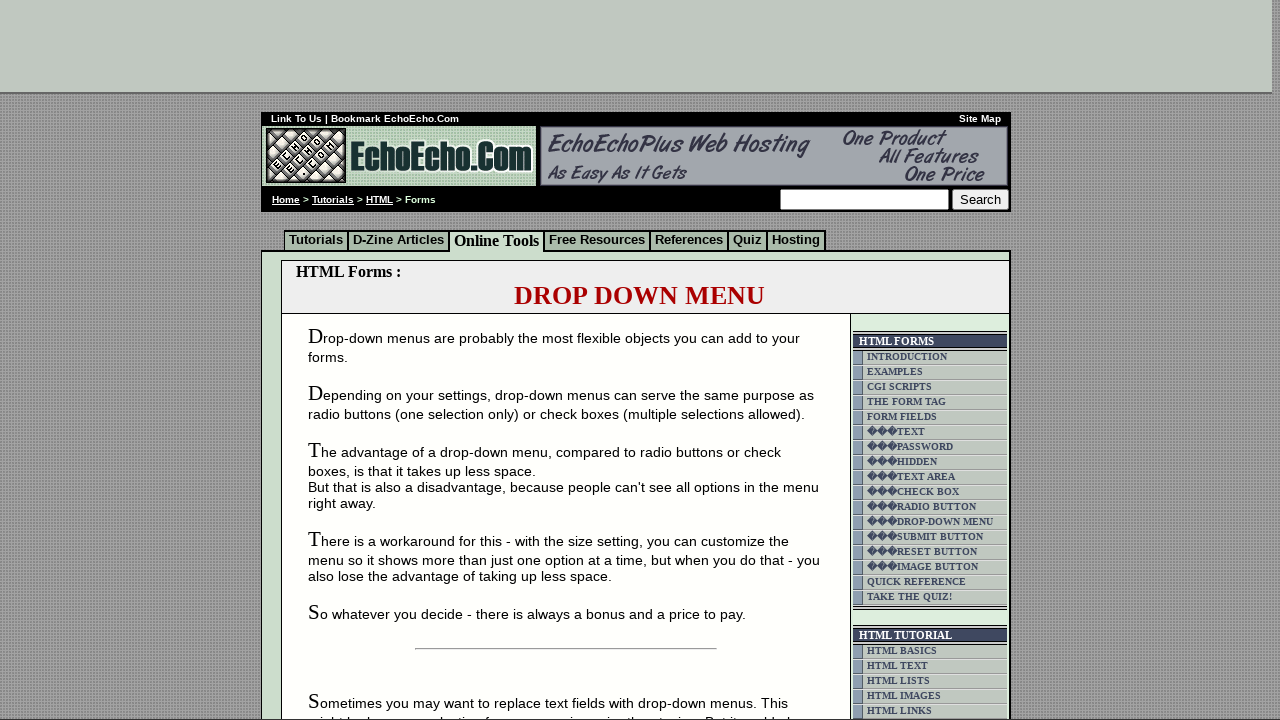

Selected 'Cheese' from dropdown by value on select[name='dropdownmenu']
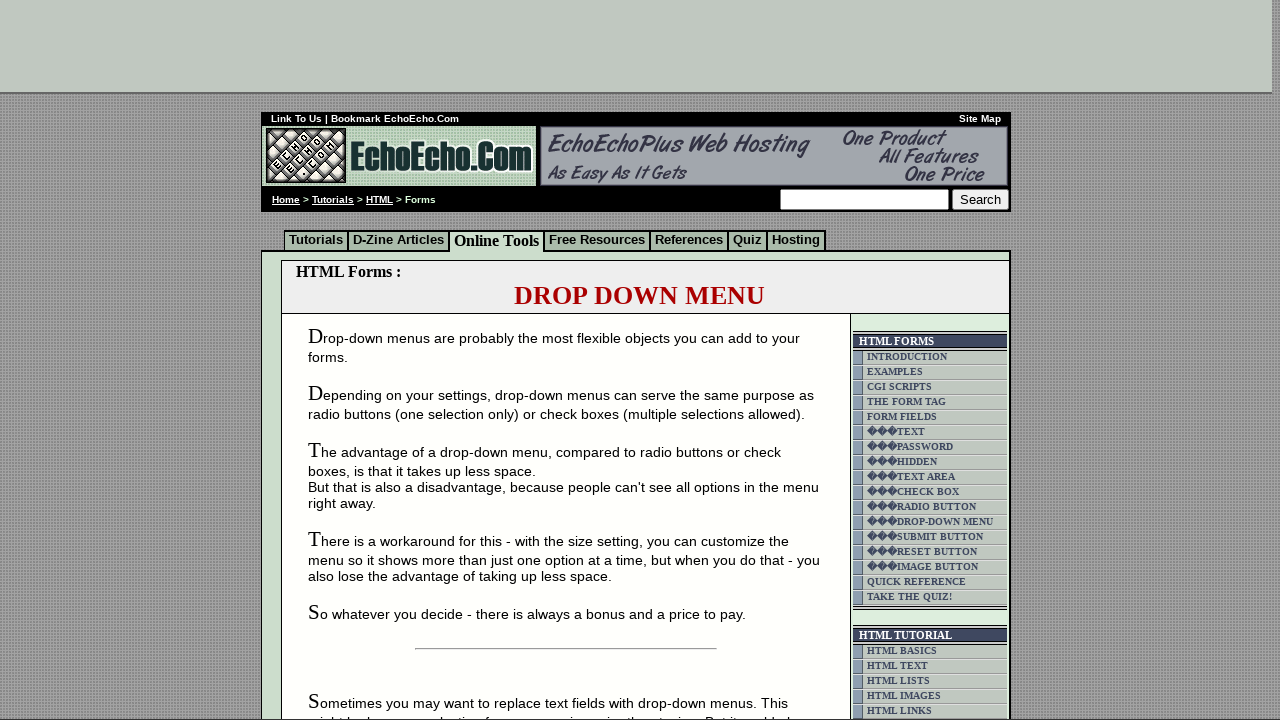

Selected 'Milk' from dropdown by visible text on select[name='dropdownmenu']
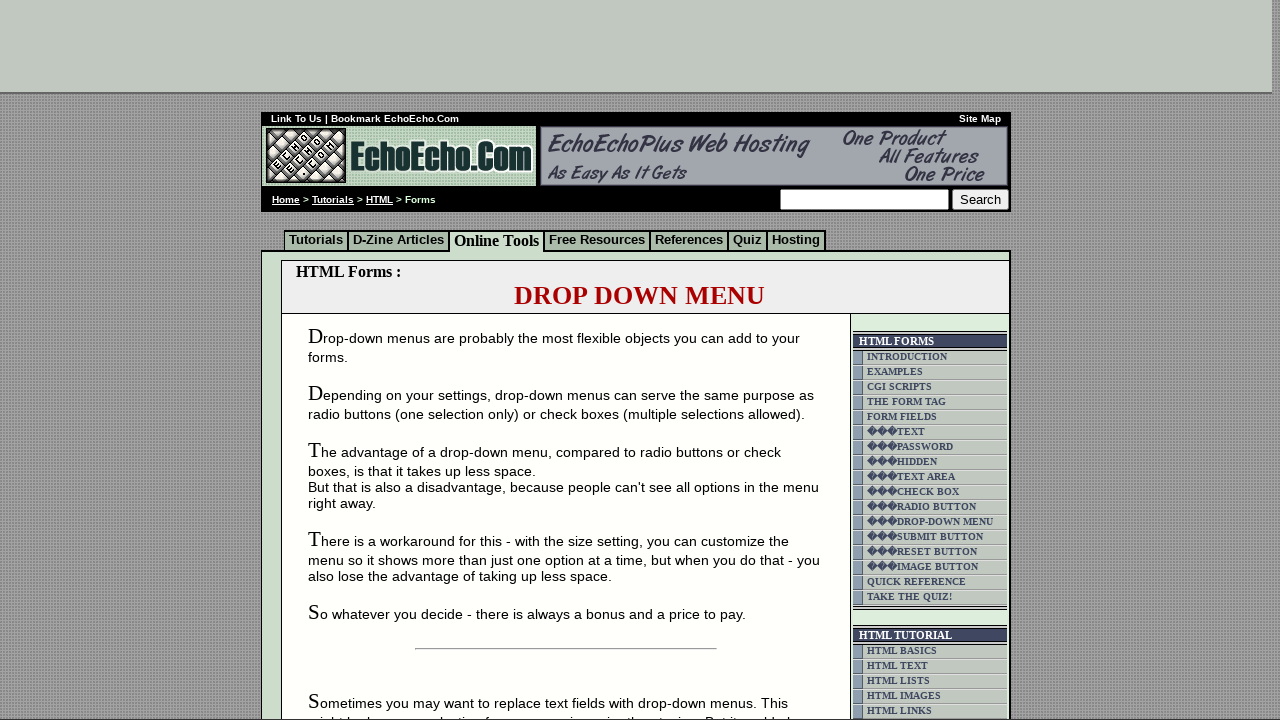

Selected 'Butter' from dropdown by index (0) on select[name='dropdownmenu']
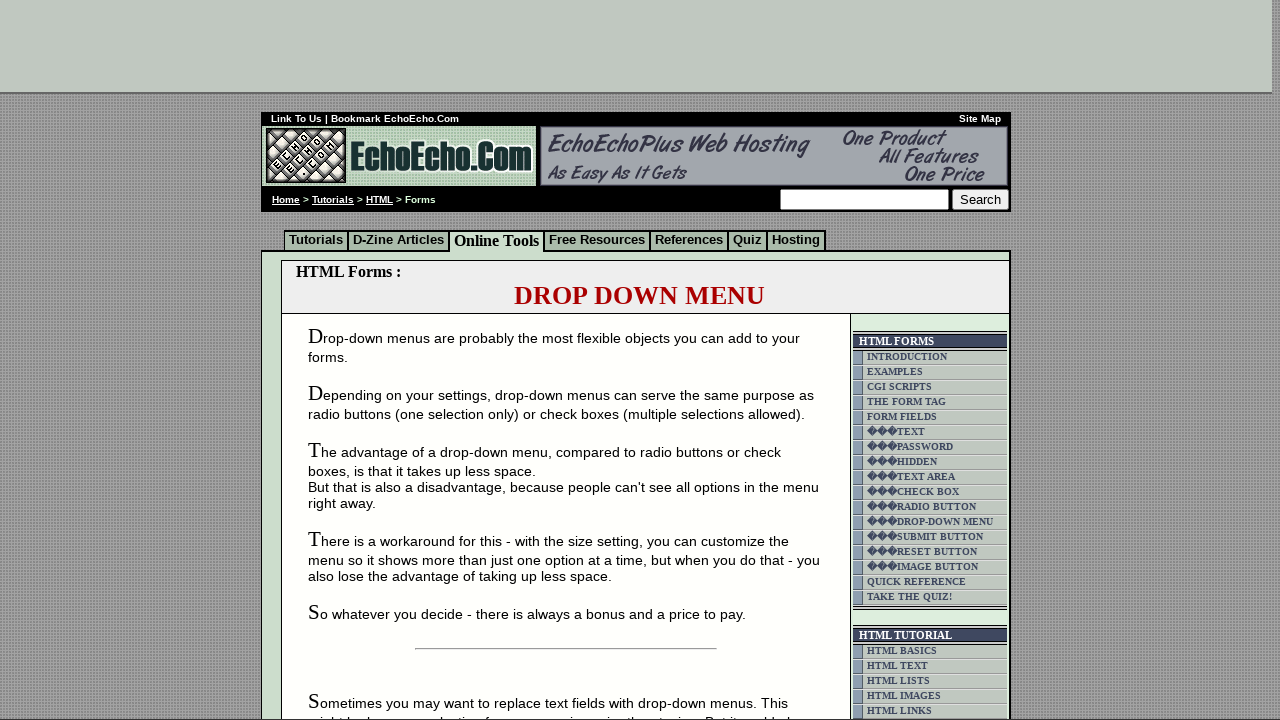

Navigated to SpiceJet website
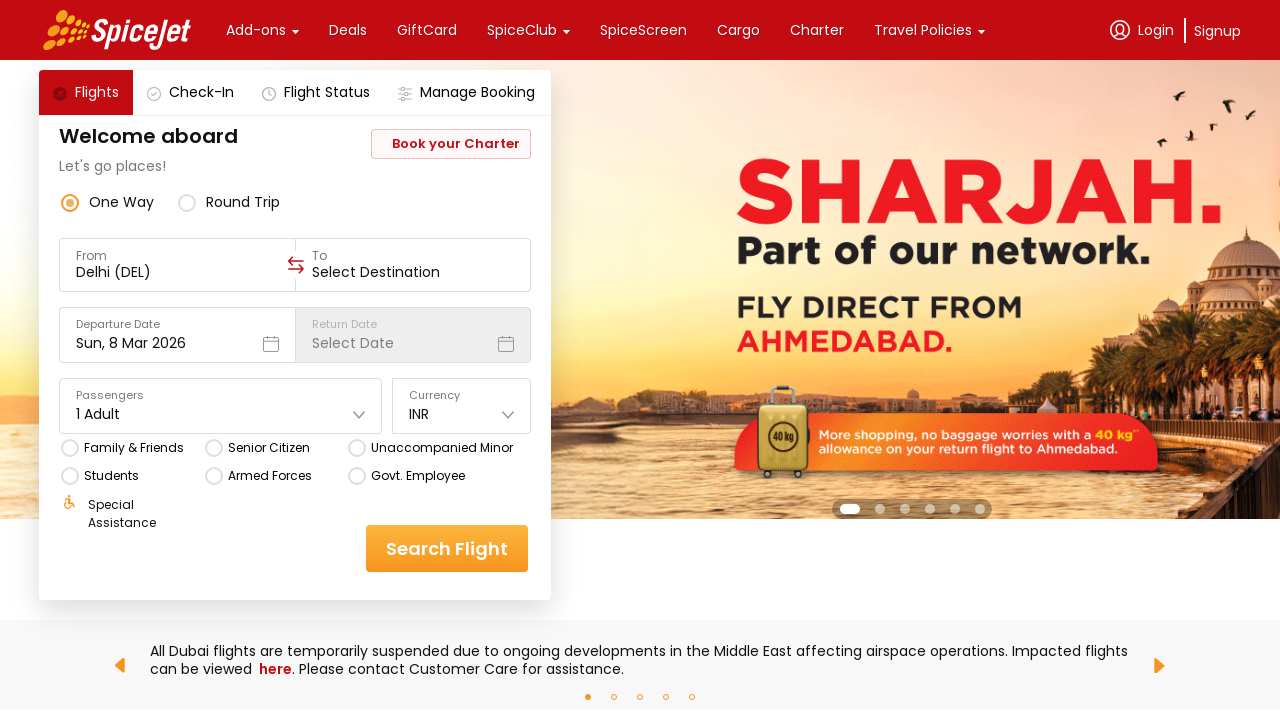

SpiceJet page loaded (domcontentloaded)
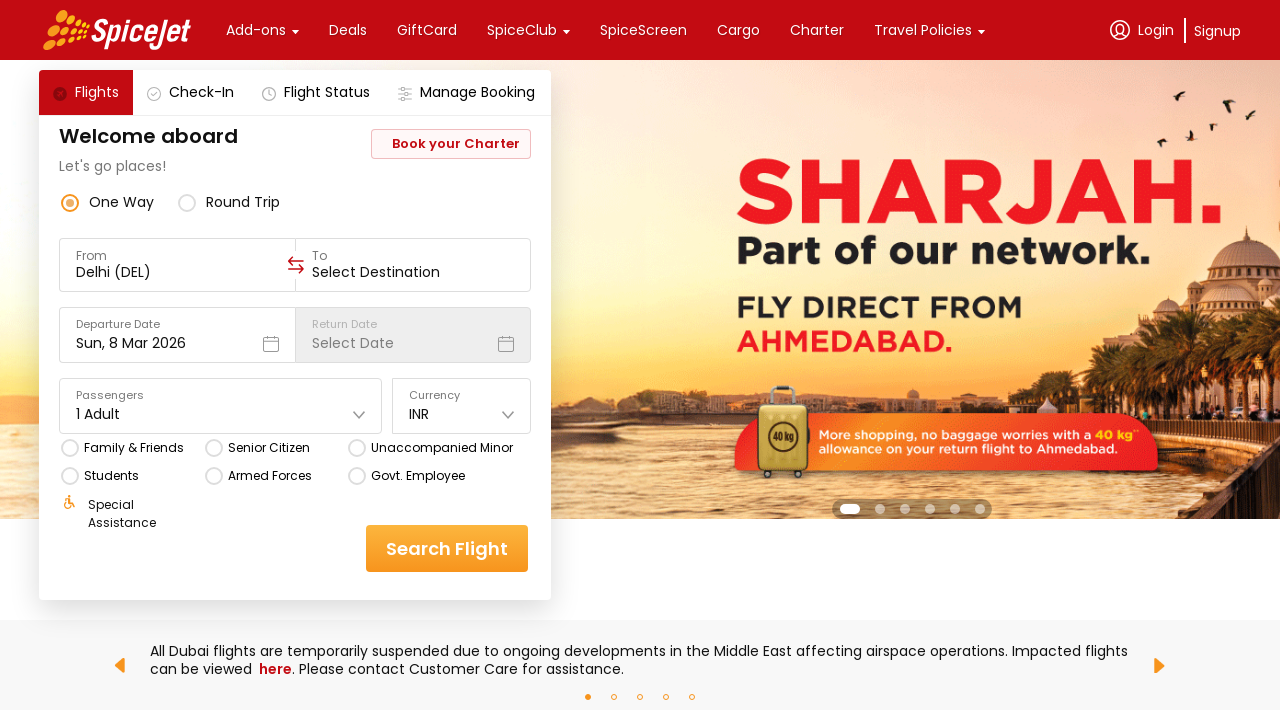

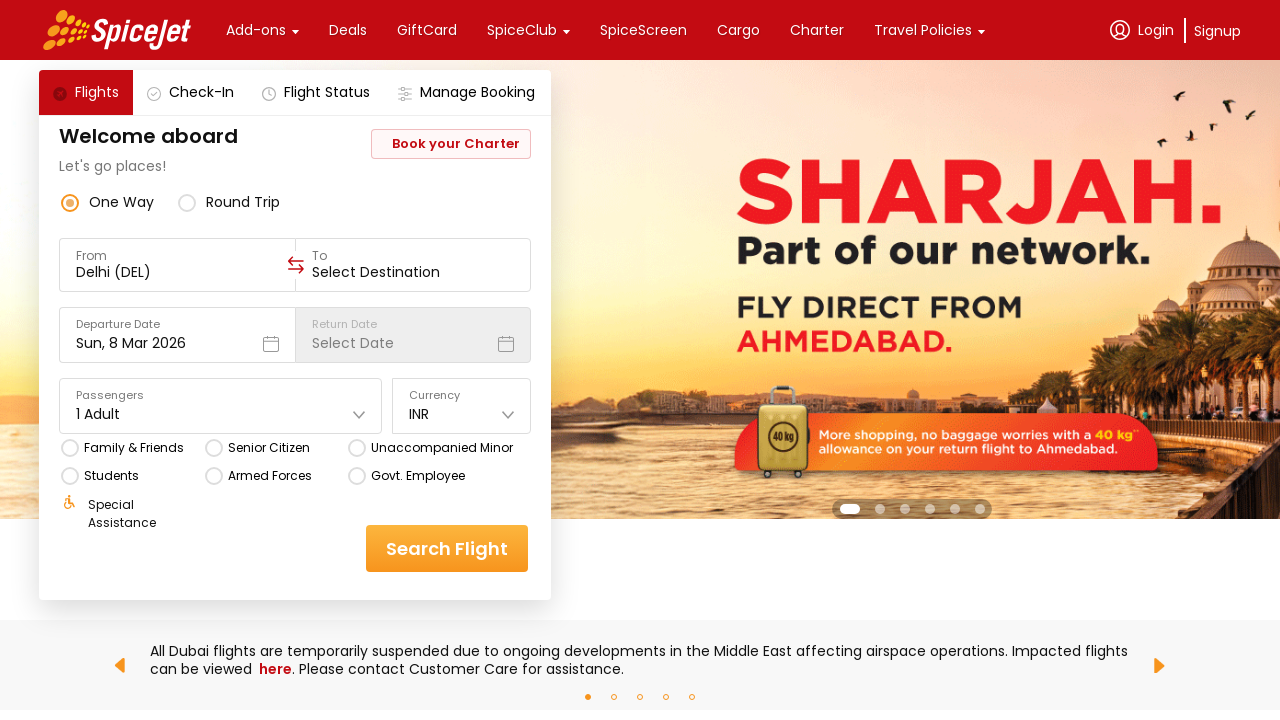